Tests dynamic loading without setting implicit wait by clicking start button and verifying the loaded text

Starting URL: https://automationfc.github.io/dynamic-loading/

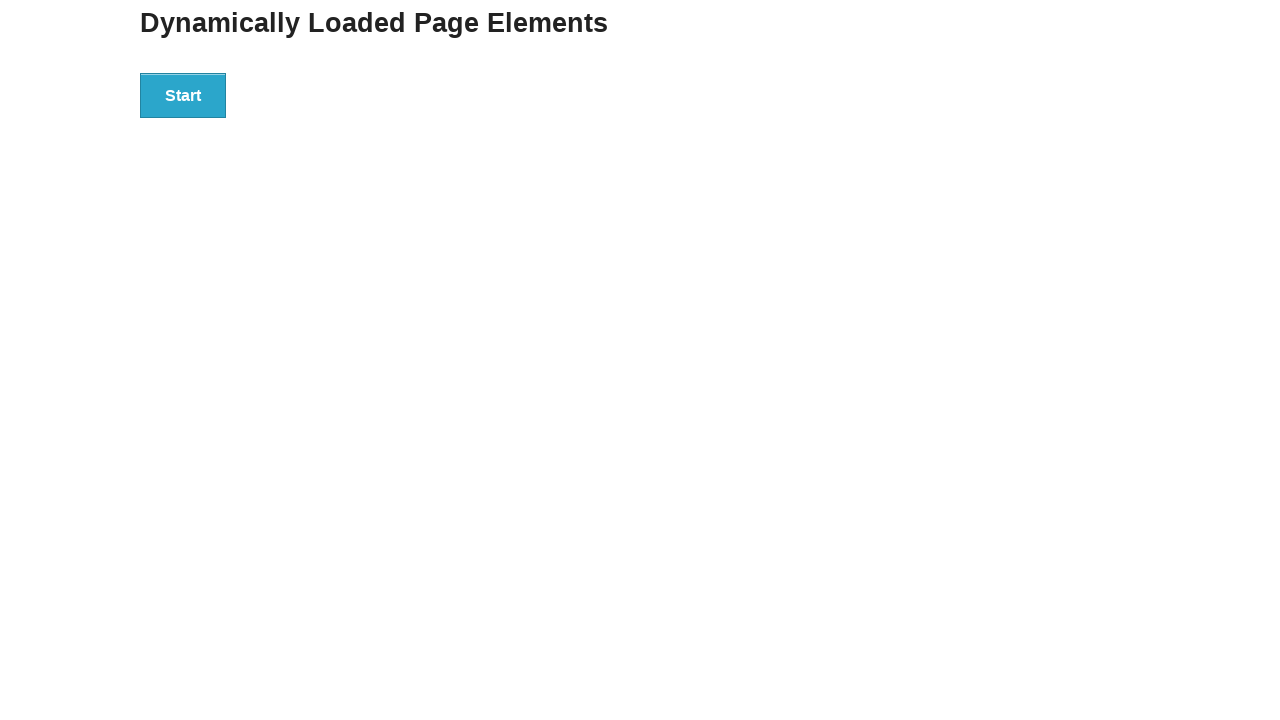

Navigated to dynamic loading test page
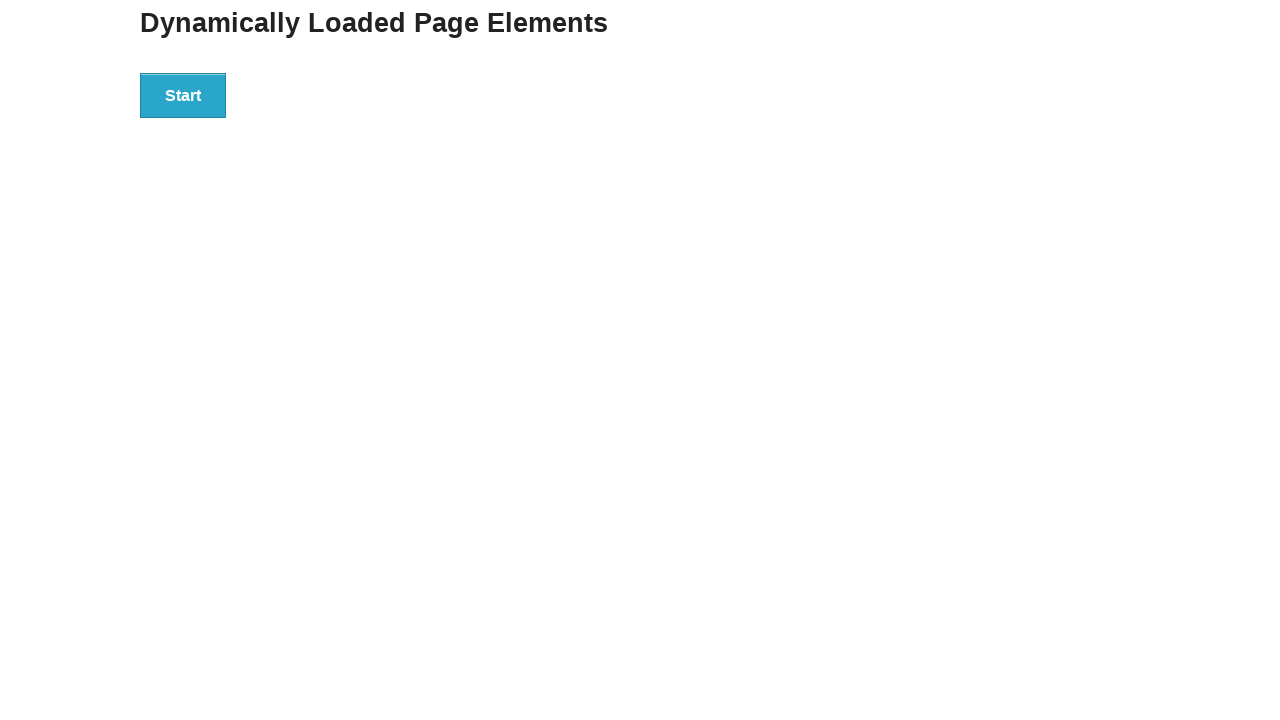

Clicked start button to trigger dynamic loading at (183, 95) on div#start>button
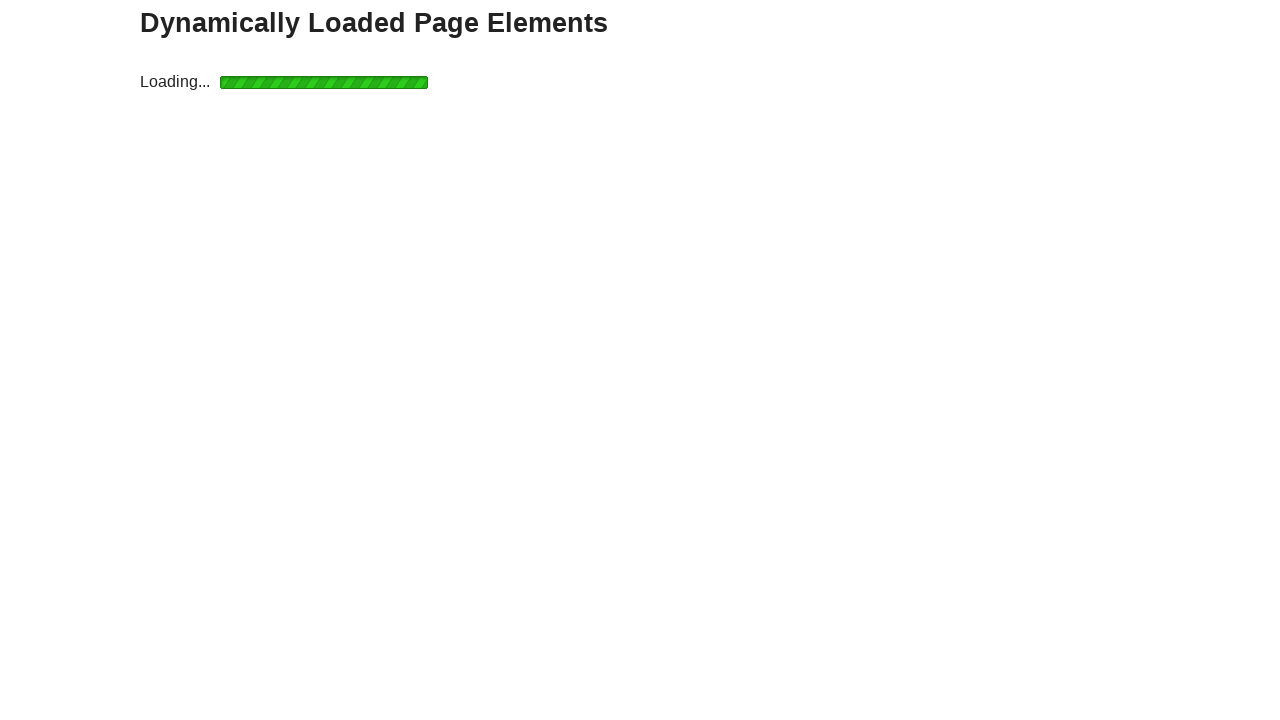

Dynamic loading completed - 'Hello World!' text appeared
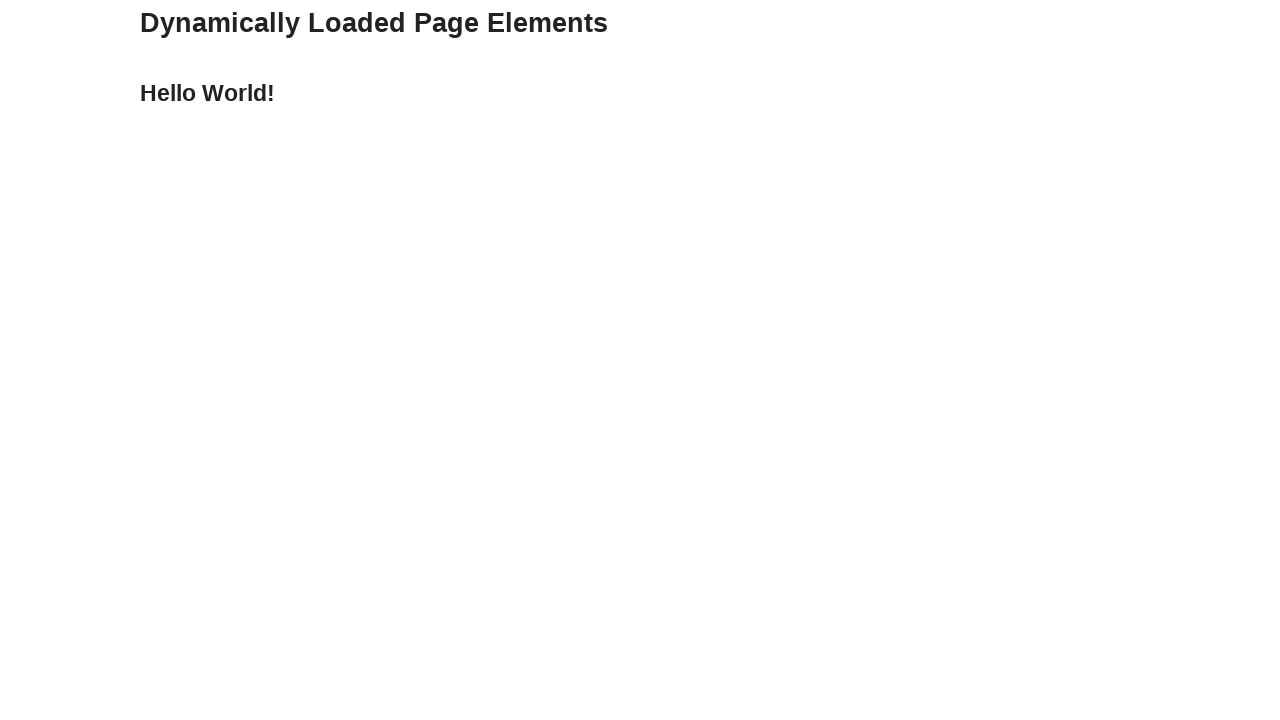

Verified loaded text equals 'Hello World!'
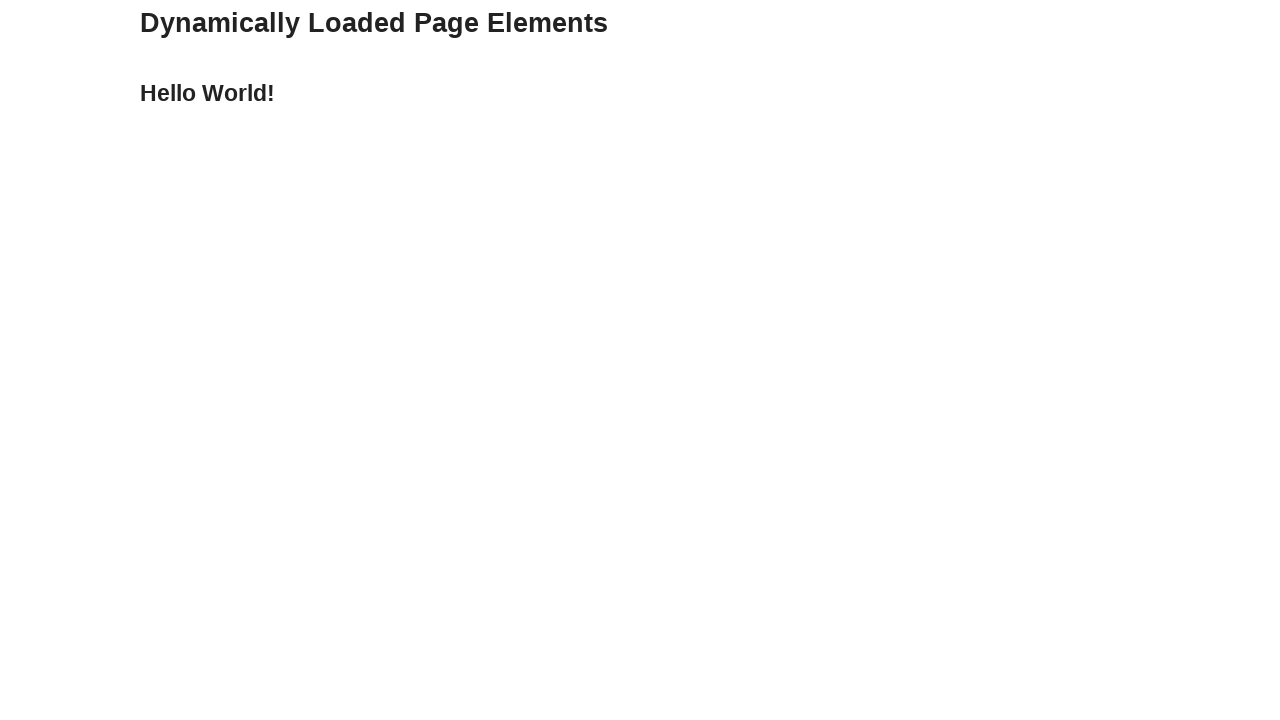

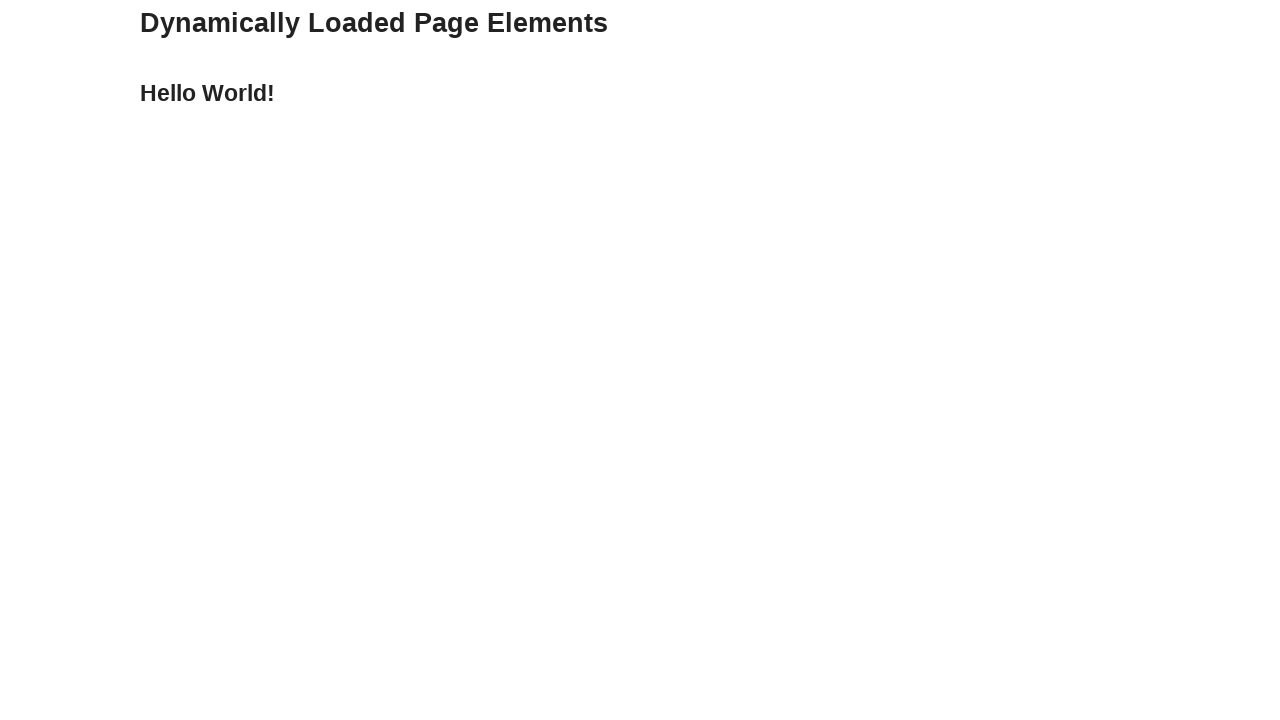